Navigates to Hacker News, verifies that posts are displayed on the page, and clicks through to the next page of posts using the "More" link.

Starting URL: https://news.ycombinator.com/

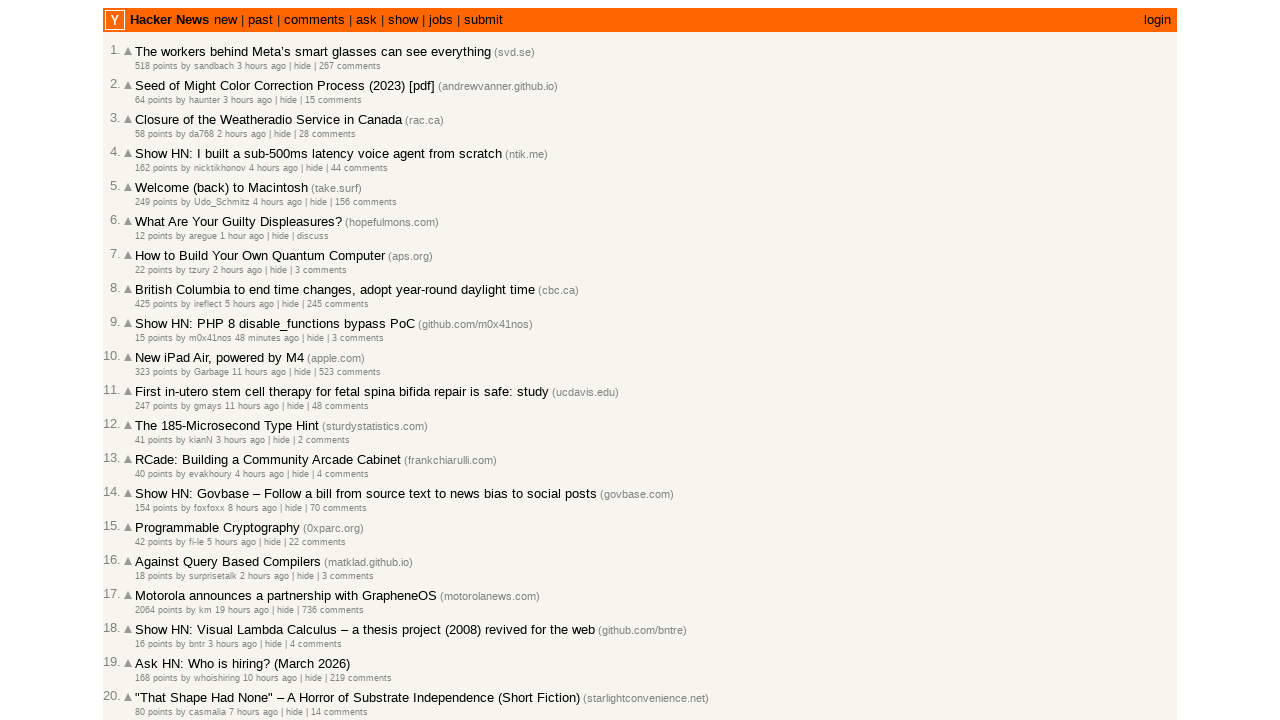

Waited for posts to load on Hacker News homepage
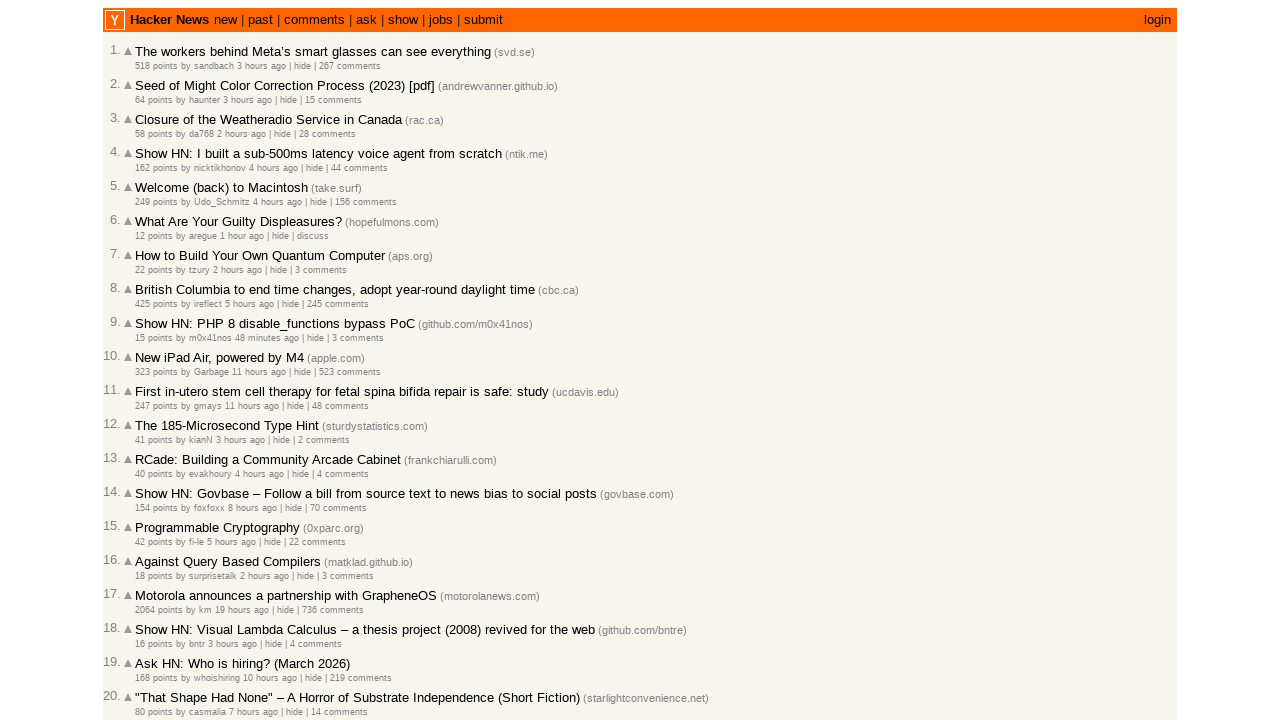

Verified that posts are displayed on the page
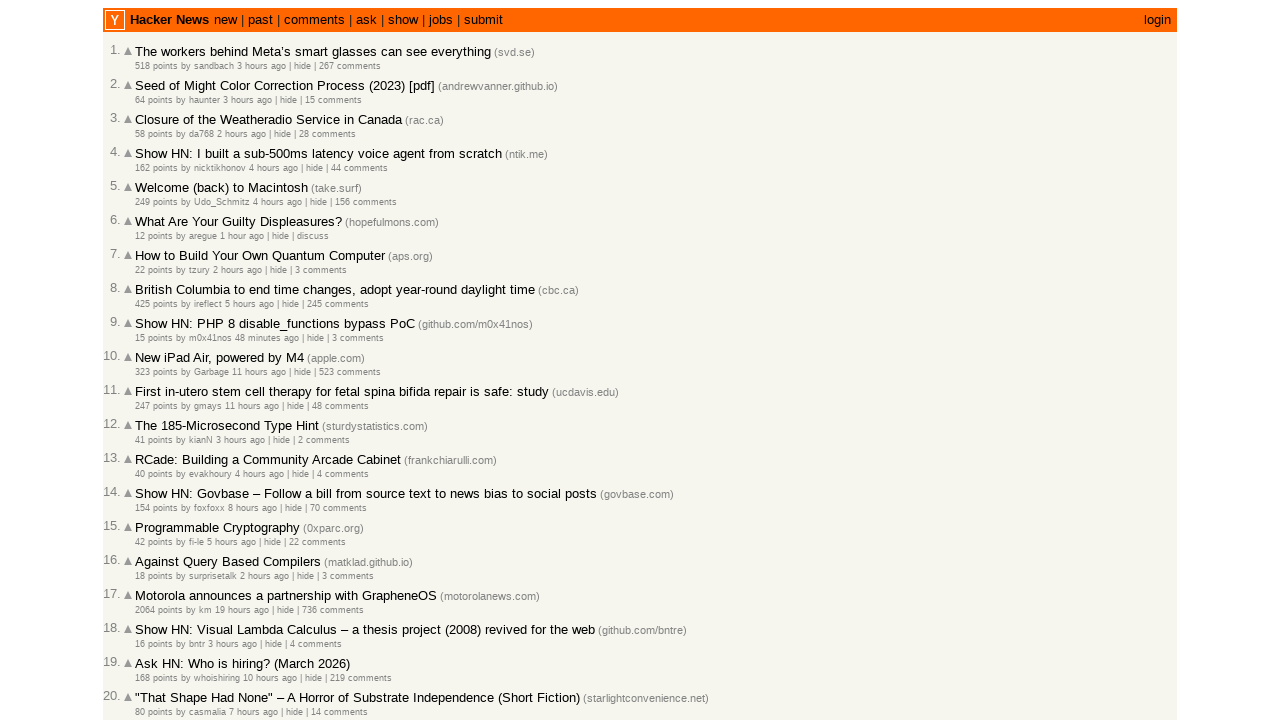

Clicked the 'More' link to navigate to the next page at (149, 616) on .morelink
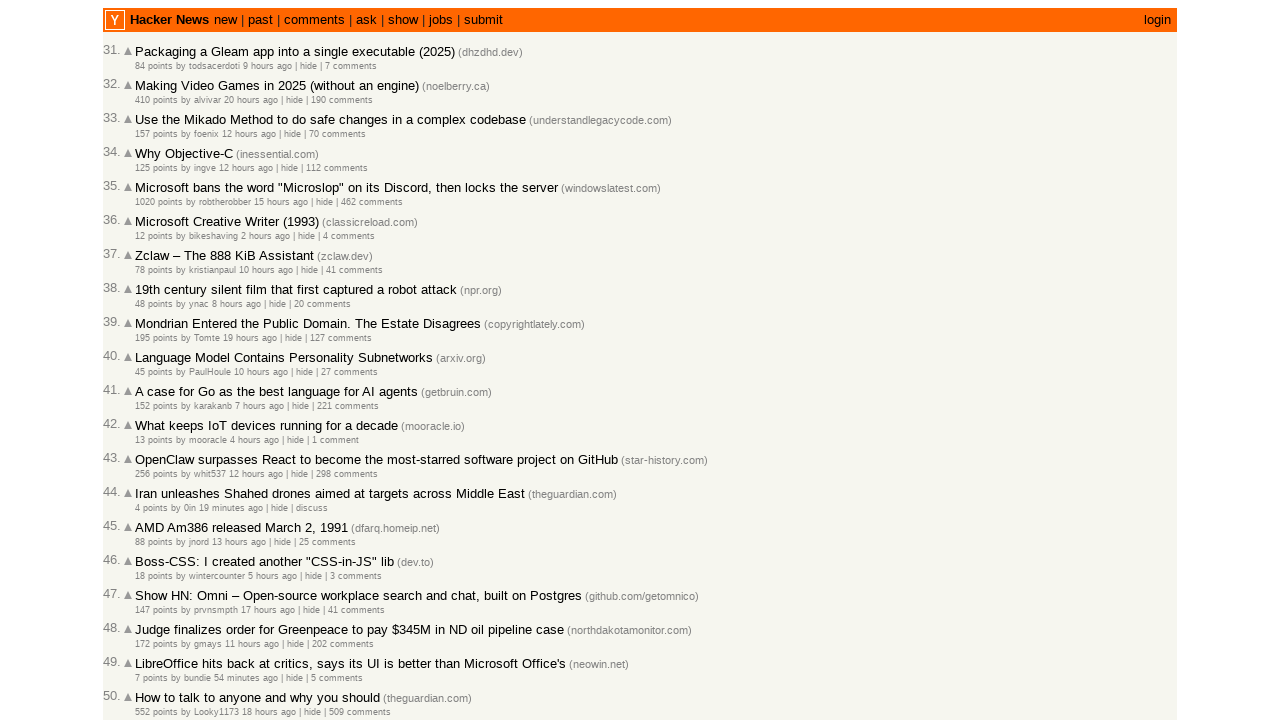

Waited for next page posts to load
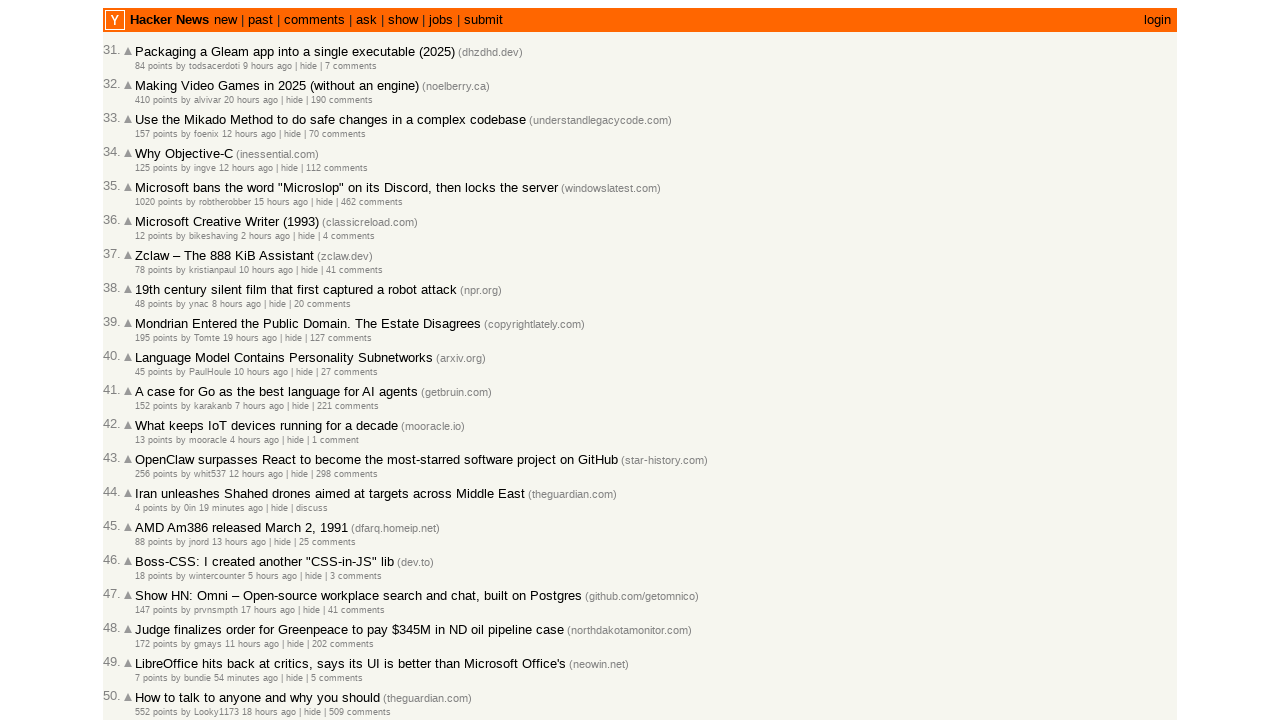

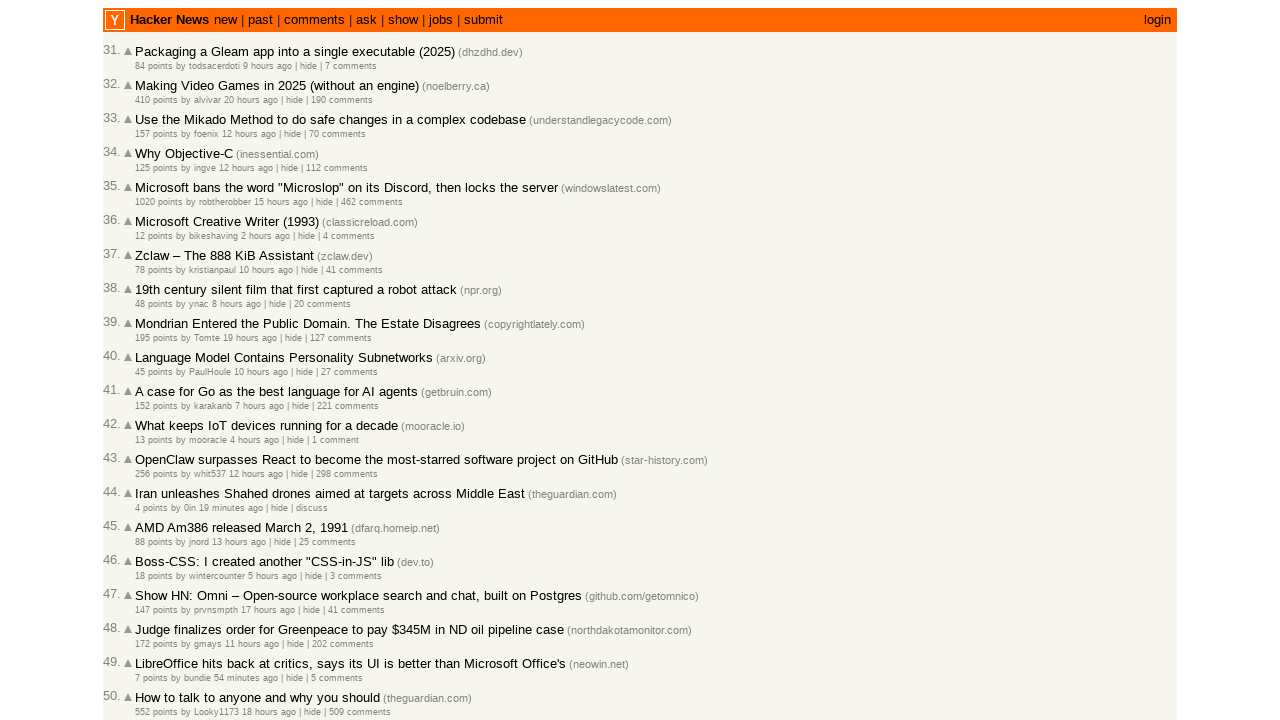